Tests that edits are saved when the input loses focus (blur event).

Starting URL: https://demo.playwright.dev/todomvc

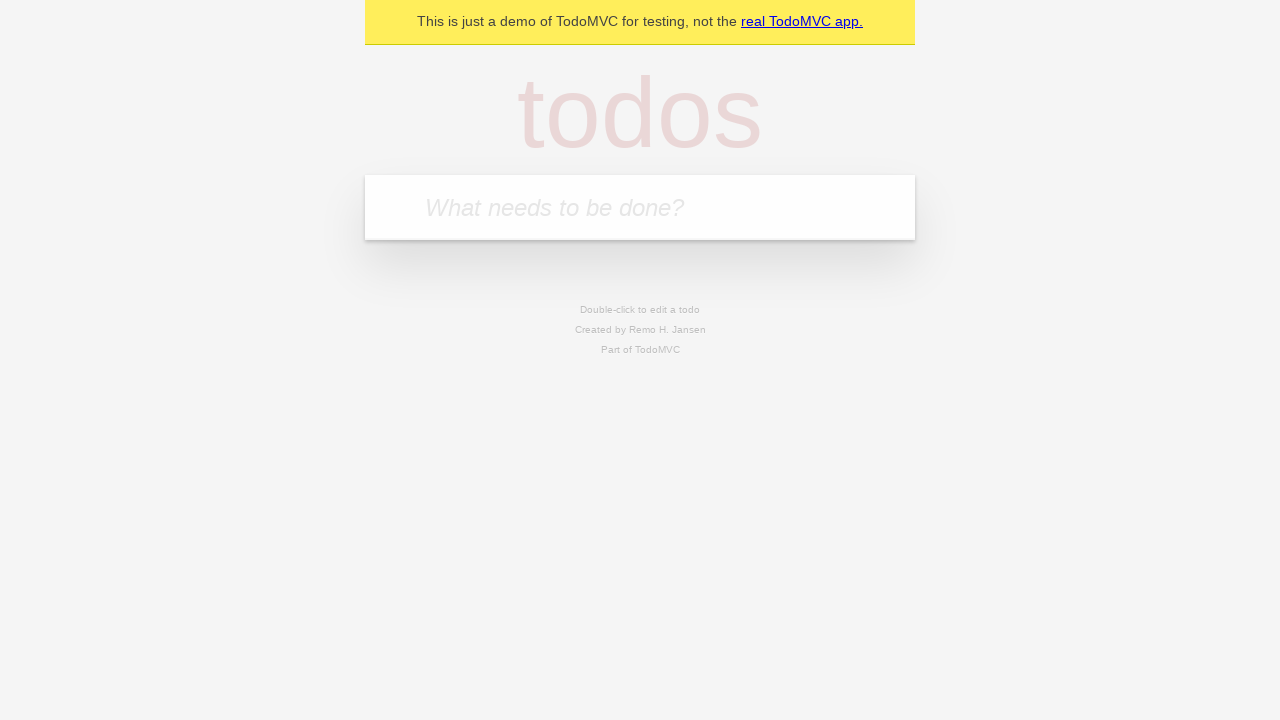

Filled input with first todo item 'buy some cheese' on internal:attr=[placeholder="What needs to be done?"i]
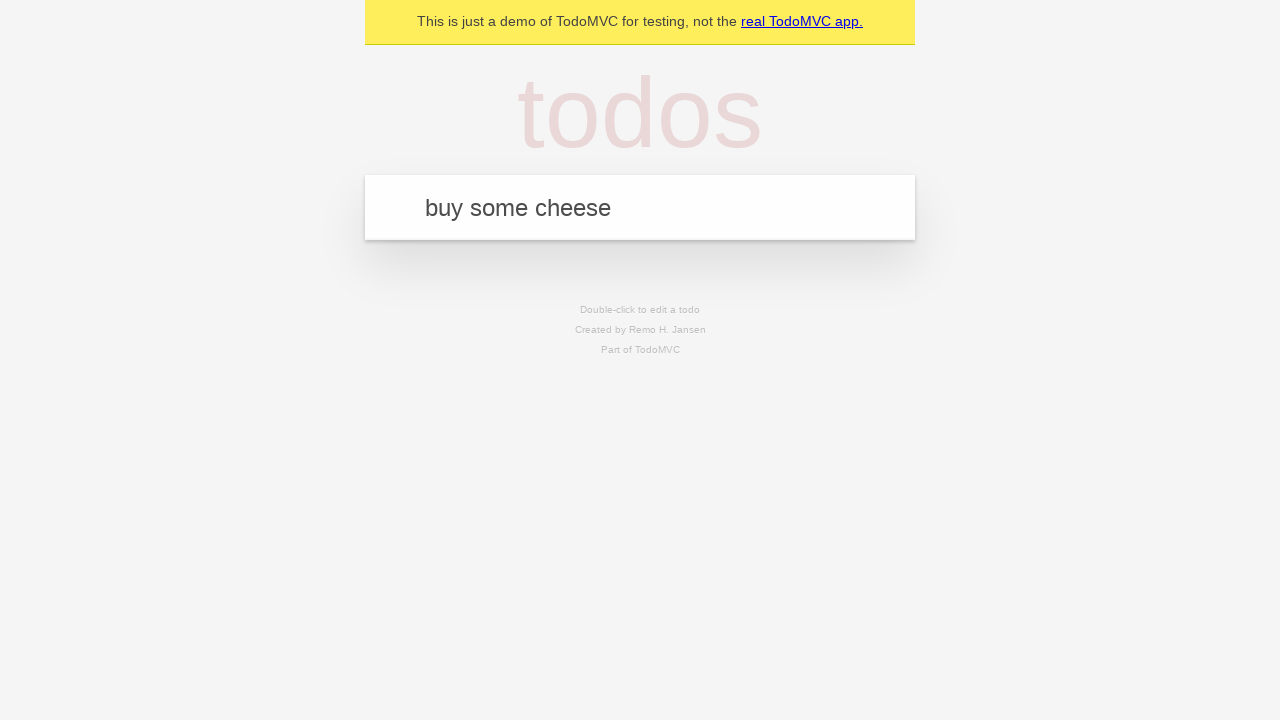

Pressed Enter to add first todo item on internal:attr=[placeholder="What needs to be done?"i]
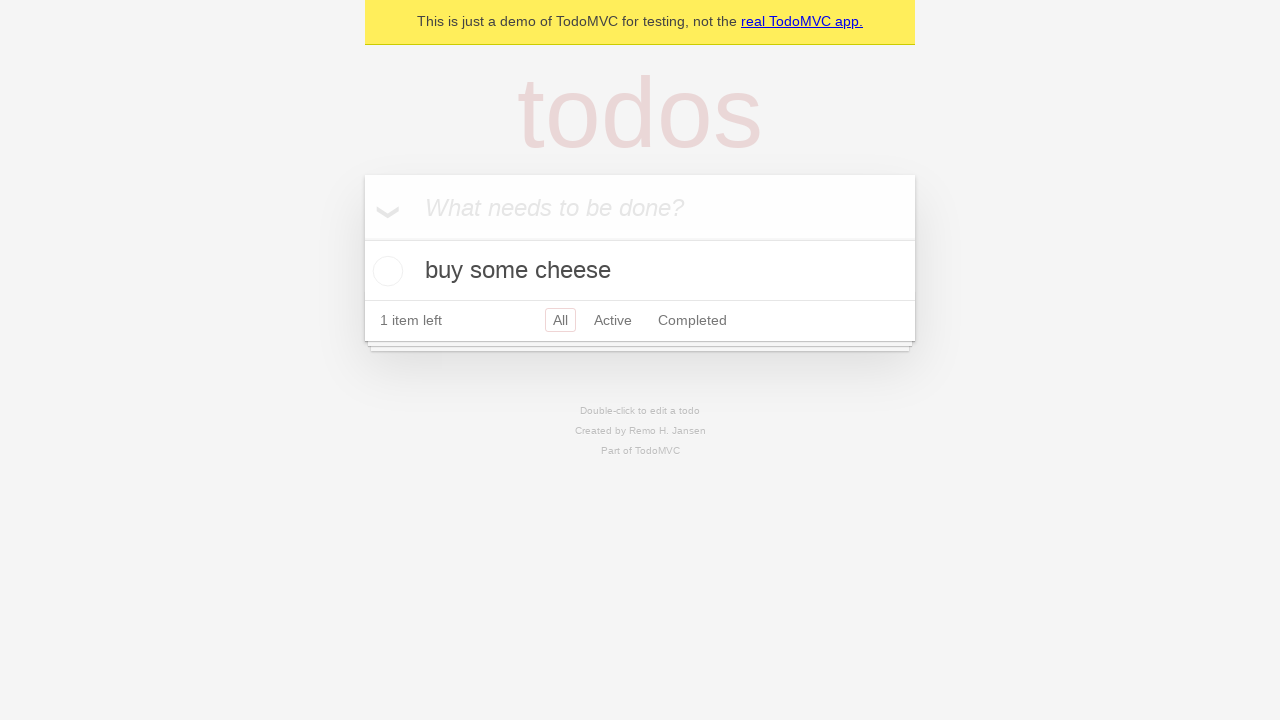

Filled input with second todo item 'feed the cat' on internal:attr=[placeholder="What needs to be done?"i]
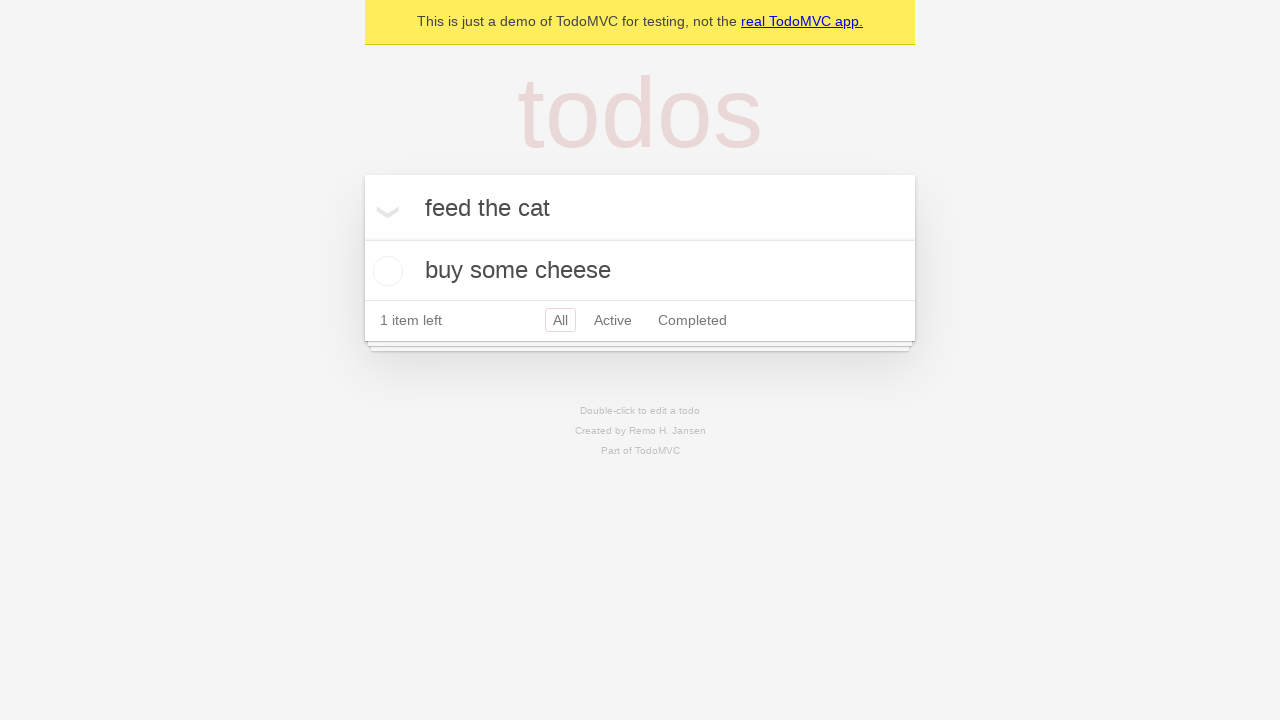

Pressed Enter to add second todo item on internal:attr=[placeholder="What needs to be done?"i]
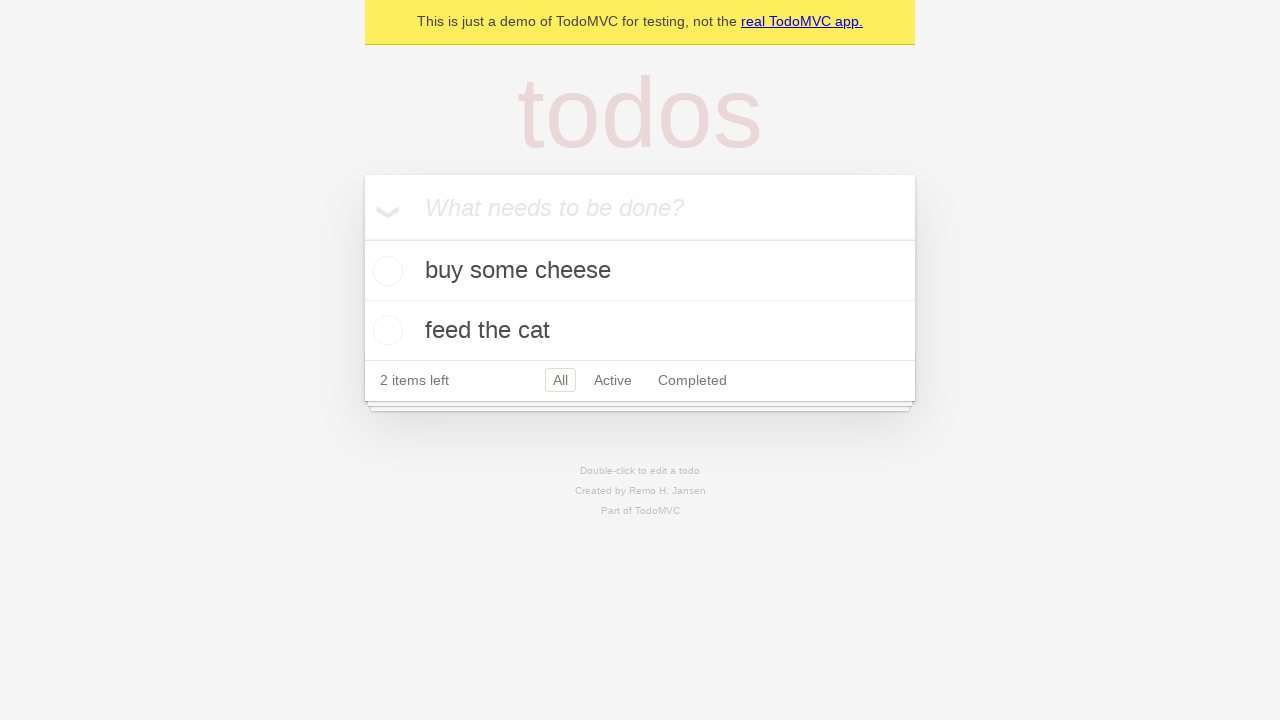

Filled input with third todo item 'book a doctors appointment' on internal:attr=[placeholder="What needs to be done?"i]
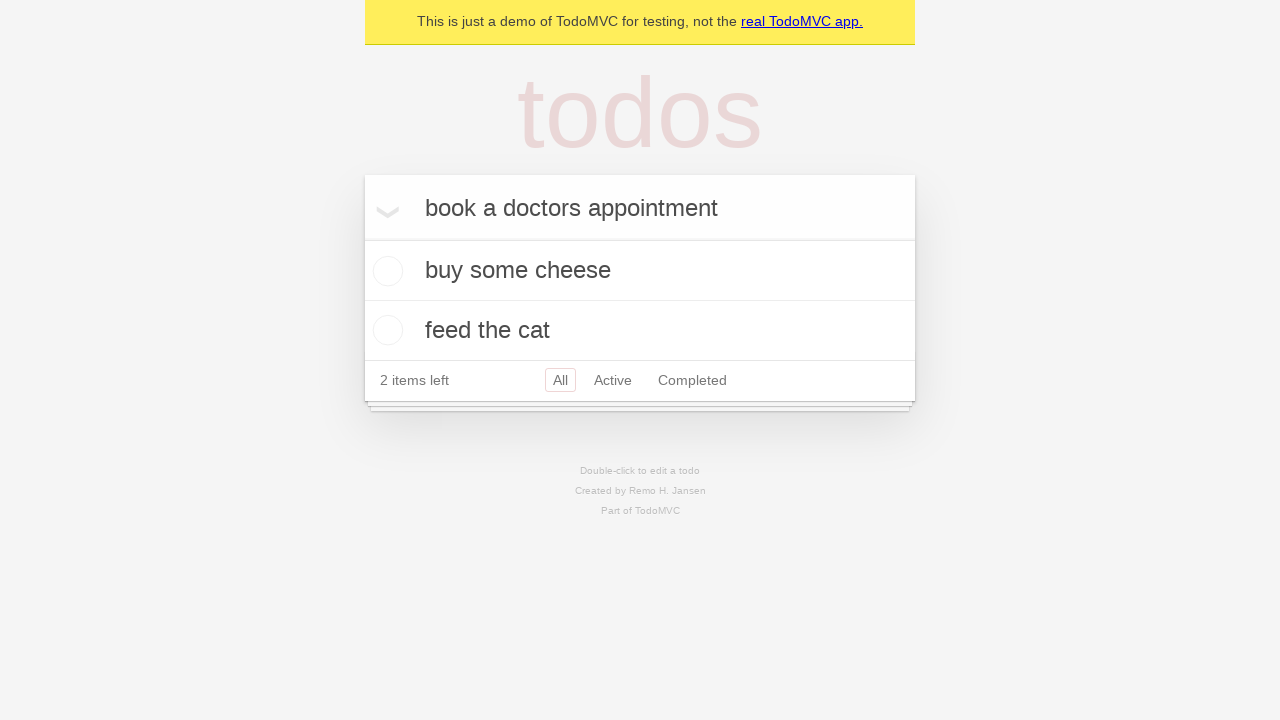

Pressed Enter to add third todo item on internal:attr=[placeholder="What needs to be done?"i]
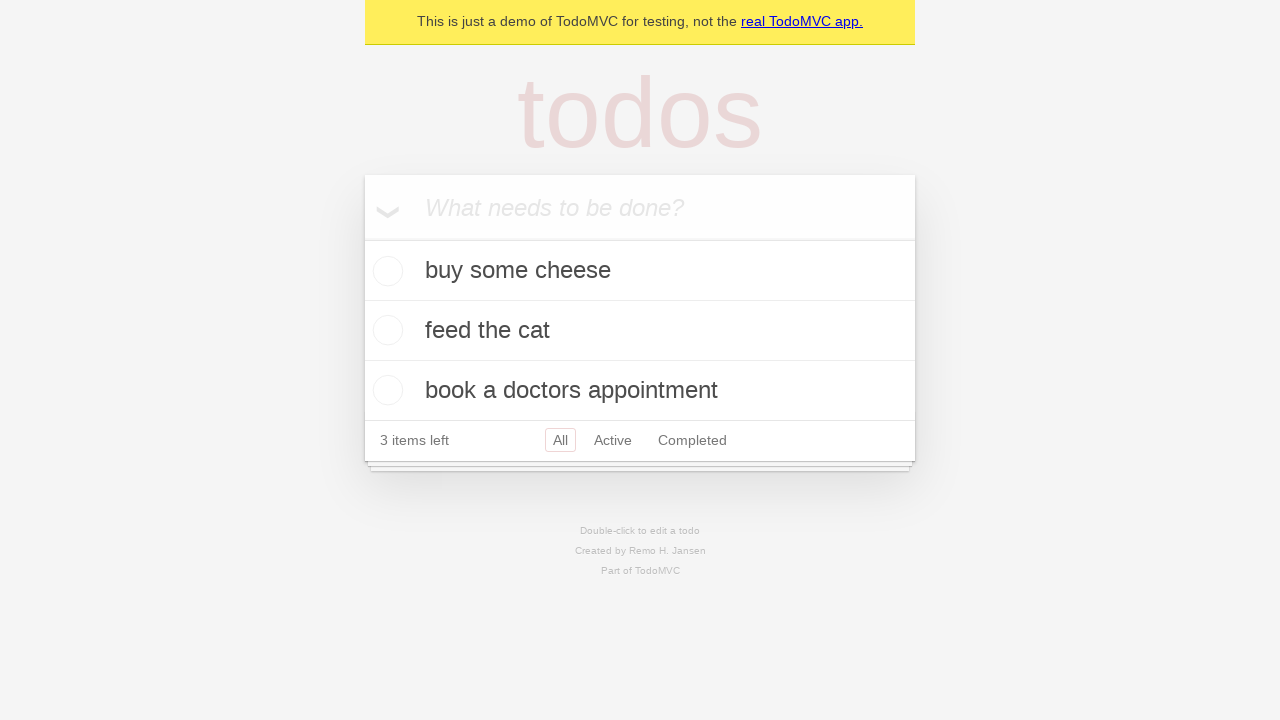

Double-clicked second todo item to enter edit mode at (640, 331) on internal:testid=[data-testid="todo-item"s] >> nth=1
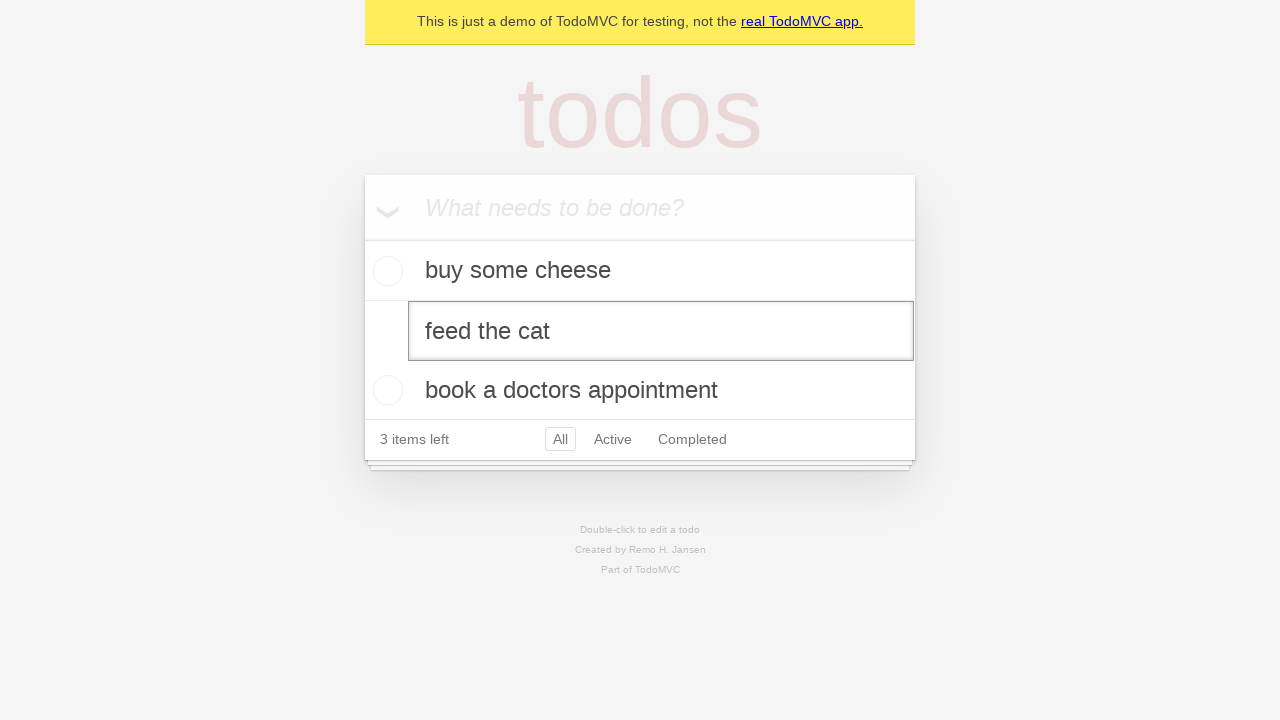

Filled edit textbox with new value 'buy some sausages' on internal:testid=[data-testid="todo-item"s] >> nth=1 >> internal:role=textbox[nam
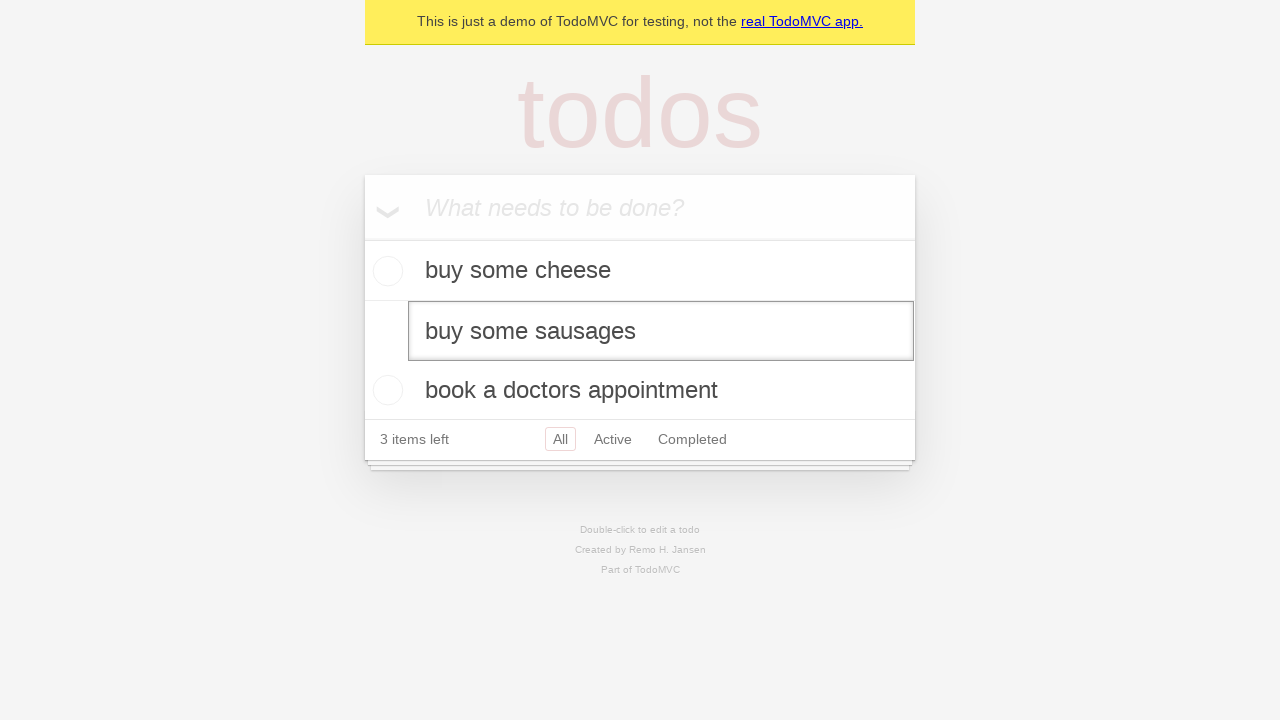

Triggered blur event on edit textbox to save changes
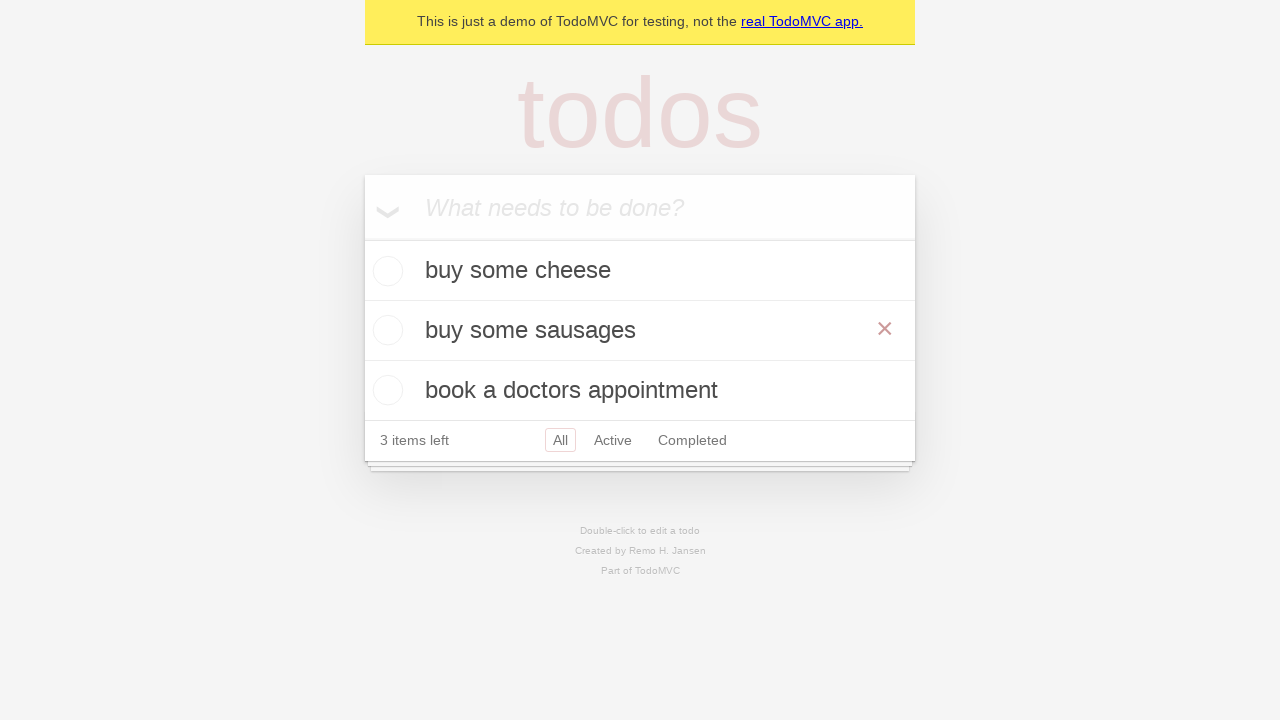

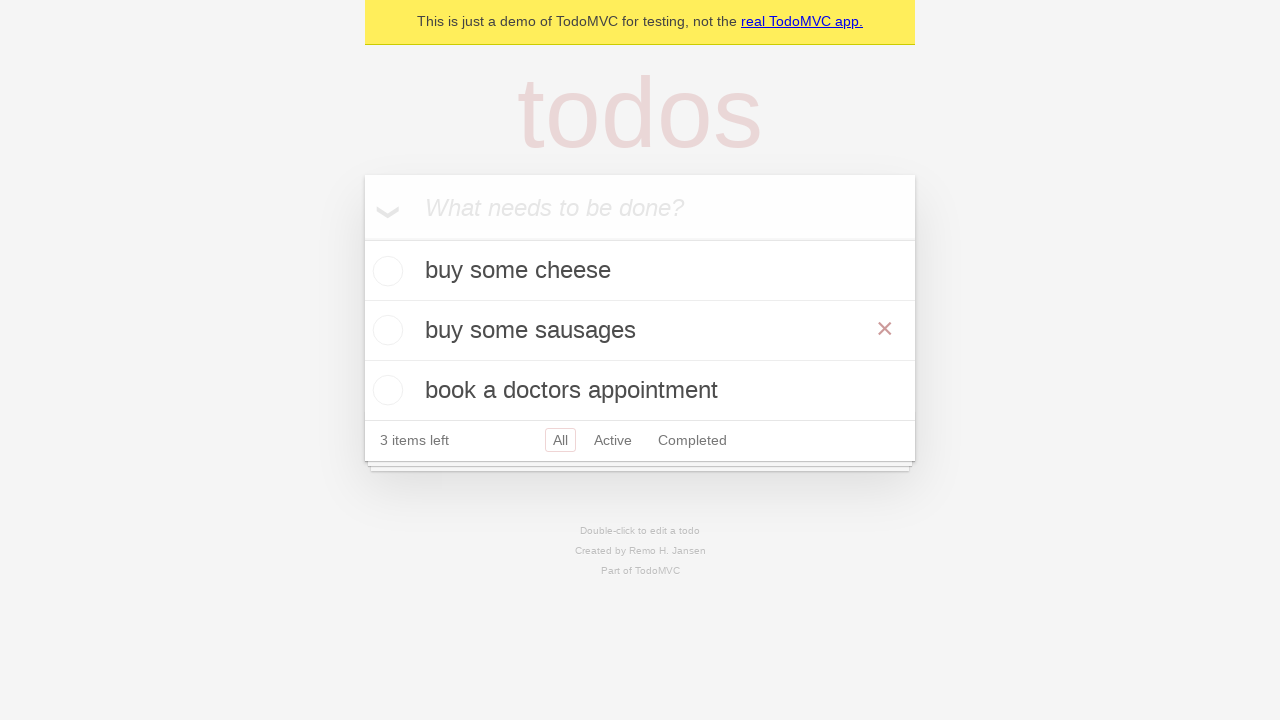